Tests a practice form by checking a checkbox, selecting radio button and dropdown options, filling a password field, submitting the form, then navigating to Shop page and adding a product to cart

Starting URL: https://rahulshettyacademy.com/angularpractice/

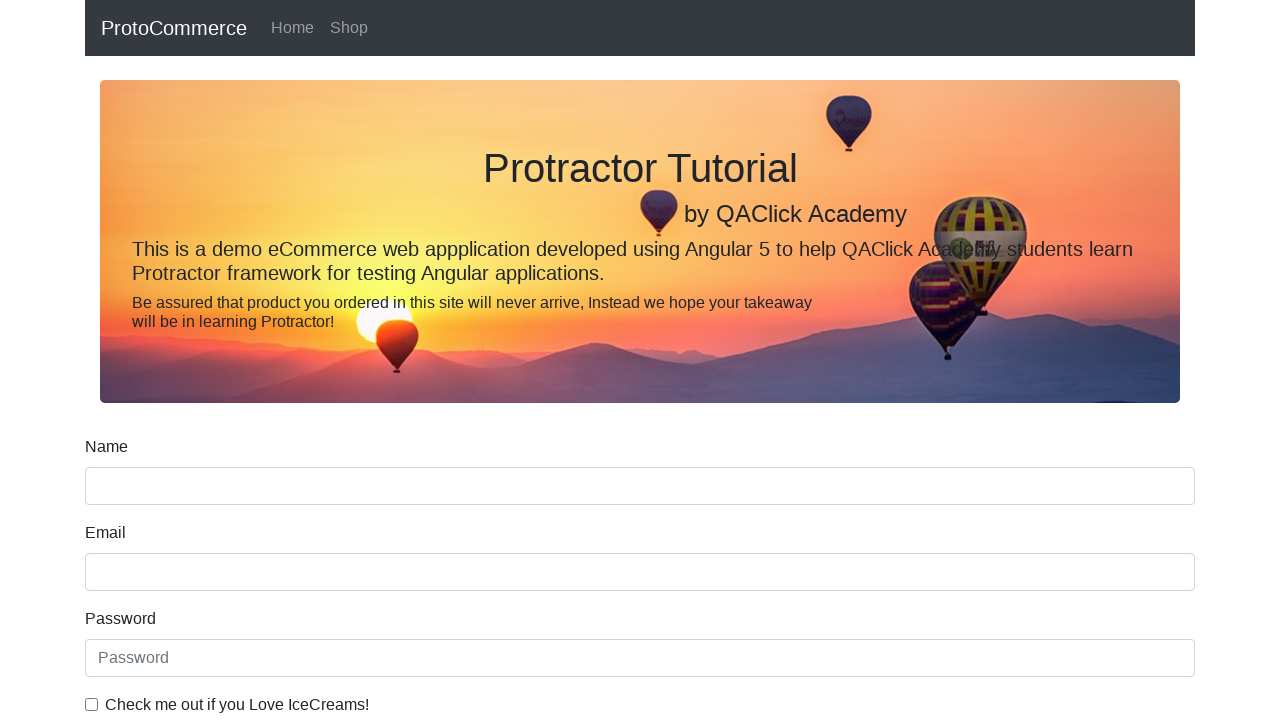

Checked the ice cream checkbox at (92, 704) on internal:label="Check me out if you Love IceCreams!"i
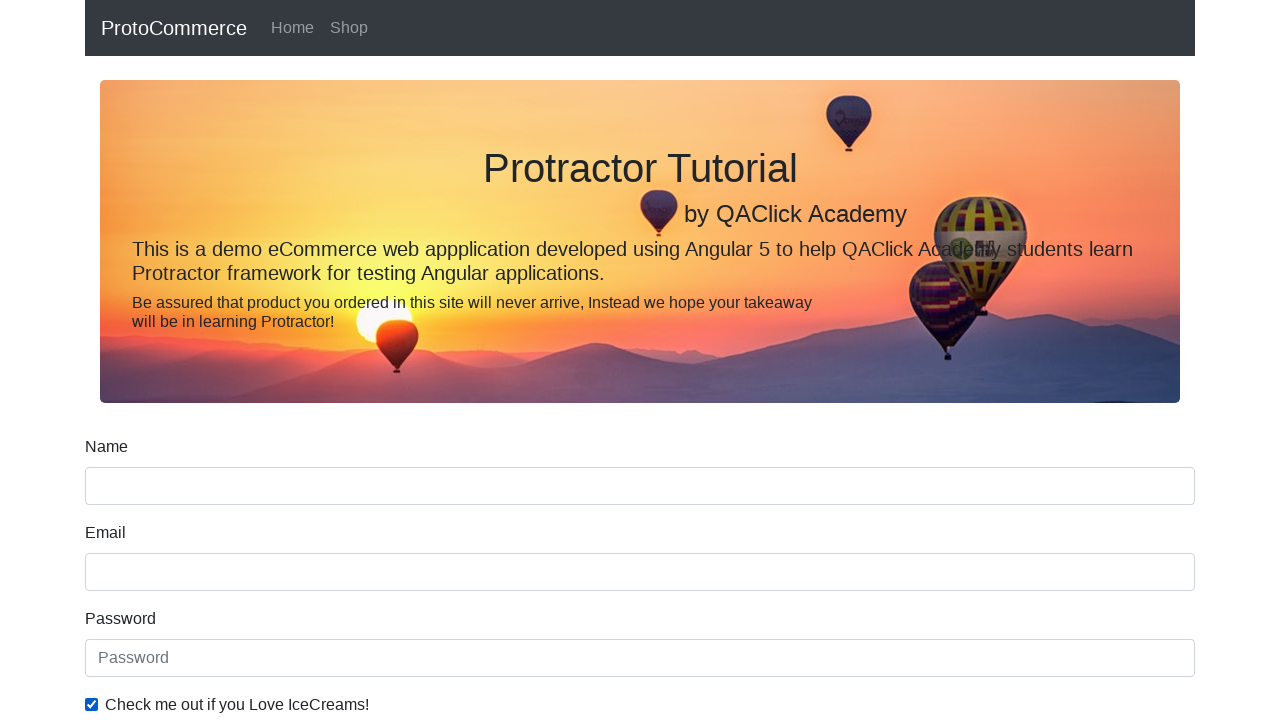

Selected 'Employed' radio button at (326, 360) on internal:label="Employed"i
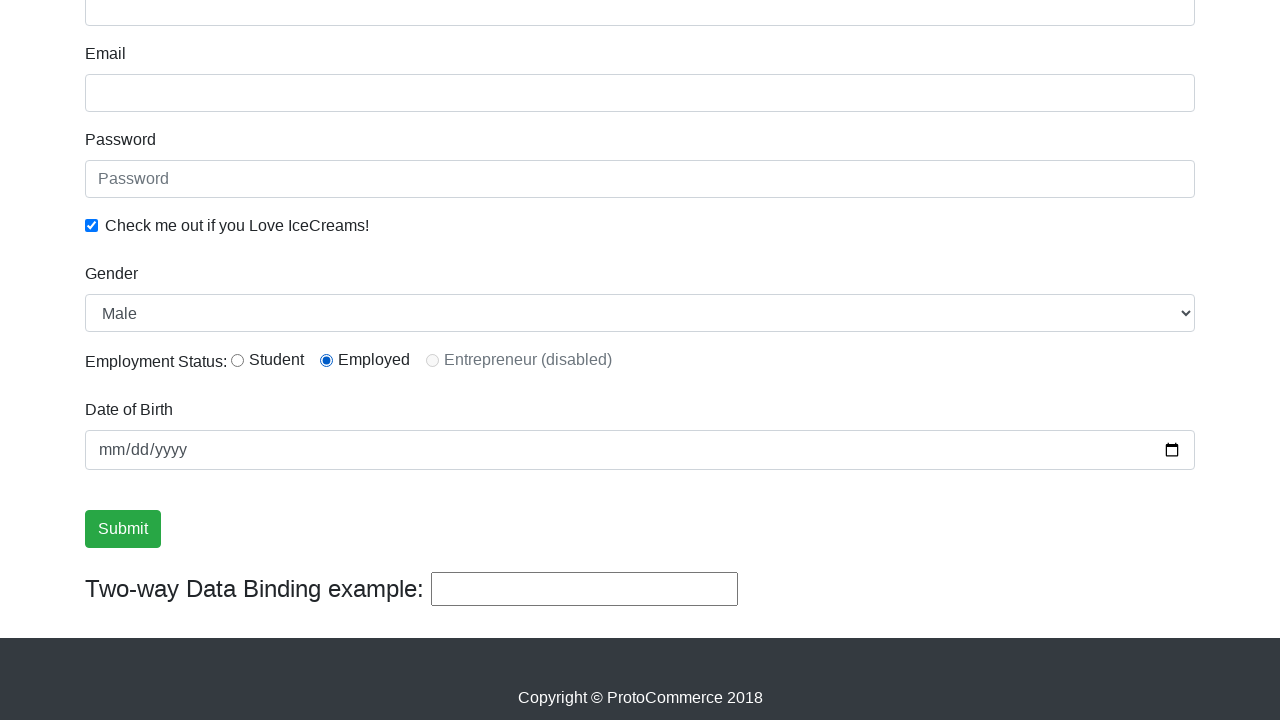

Selected 'Female' from Gender dropdown on internal:label="Gender"i
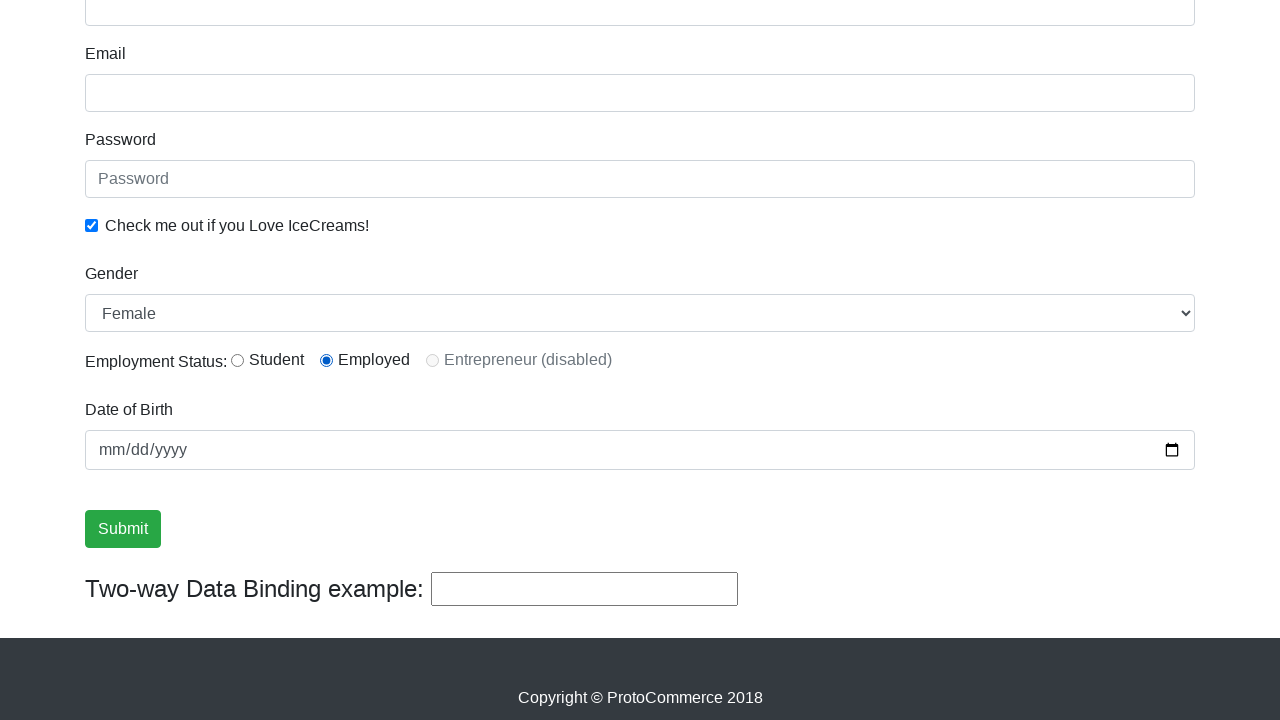

Filled password field with 'abc123' on internal:attr=[placeholder="Password"i]
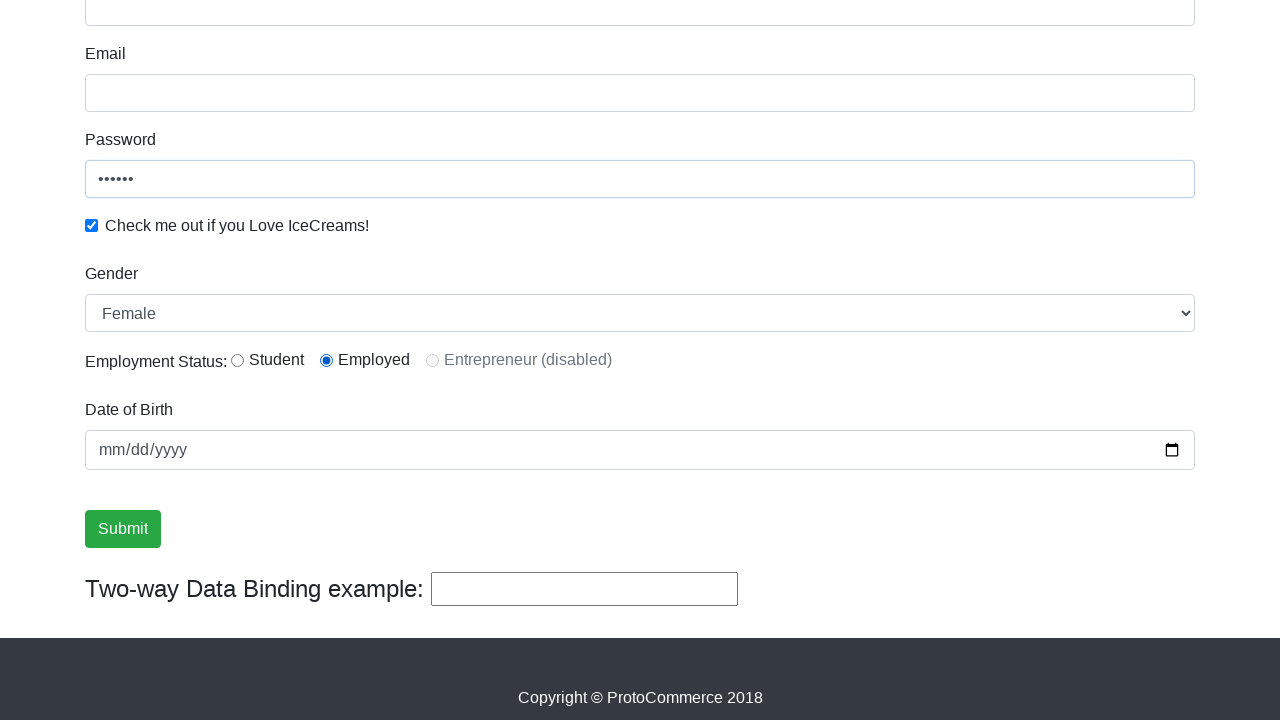

Clicked Submit button to submit the form at (123, 529) on internal:role=button[name="Submit"i]
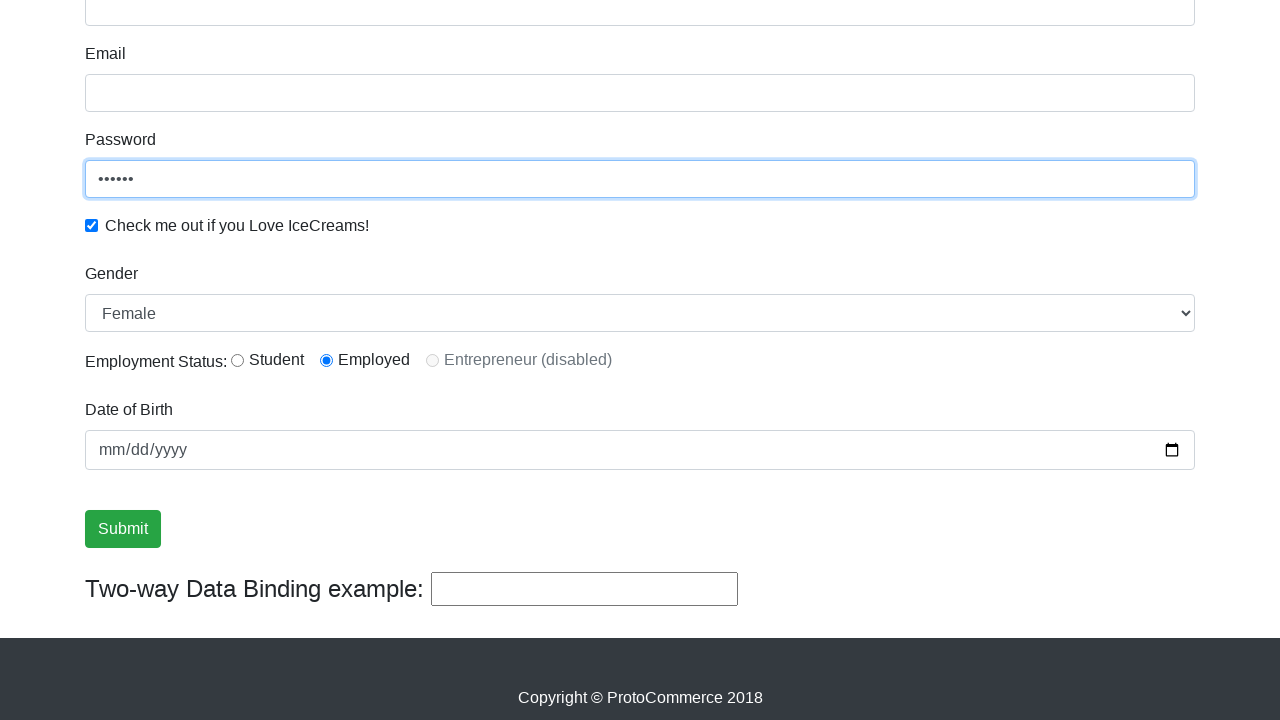

Verified success message is visible
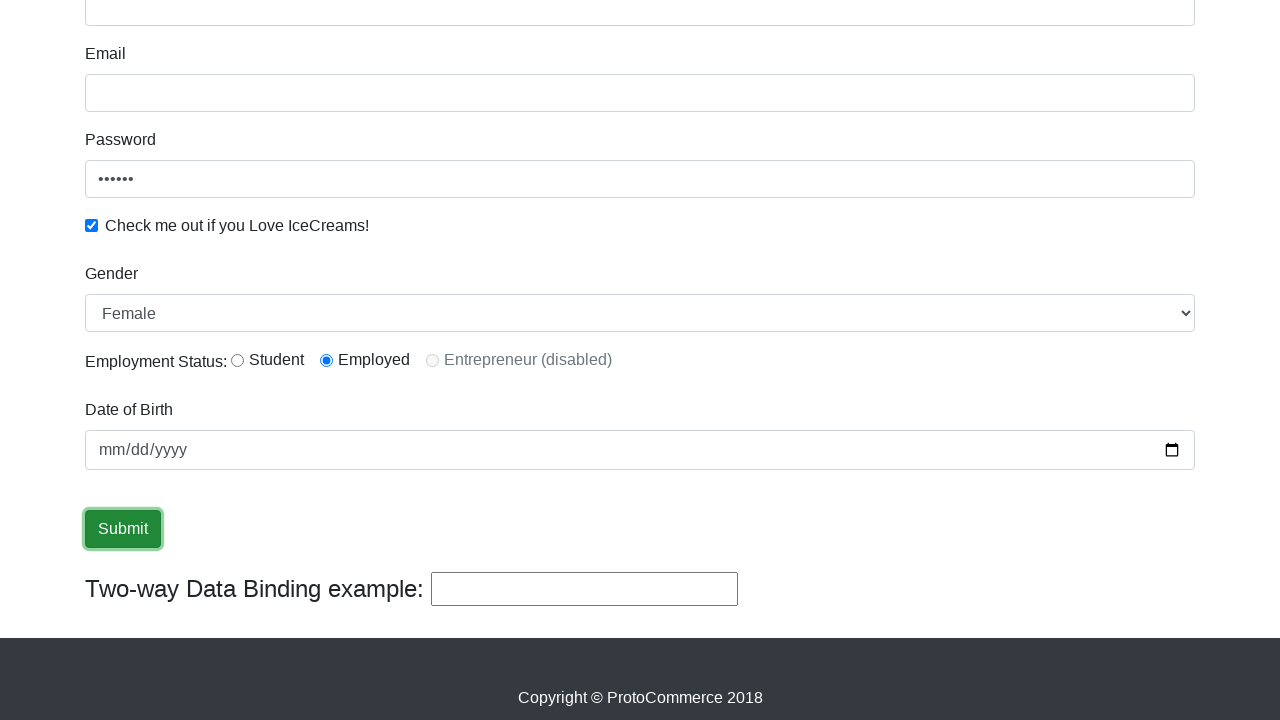

Navigated to Shop page at (349, 28) on internal:role=link[name="Shop"i]
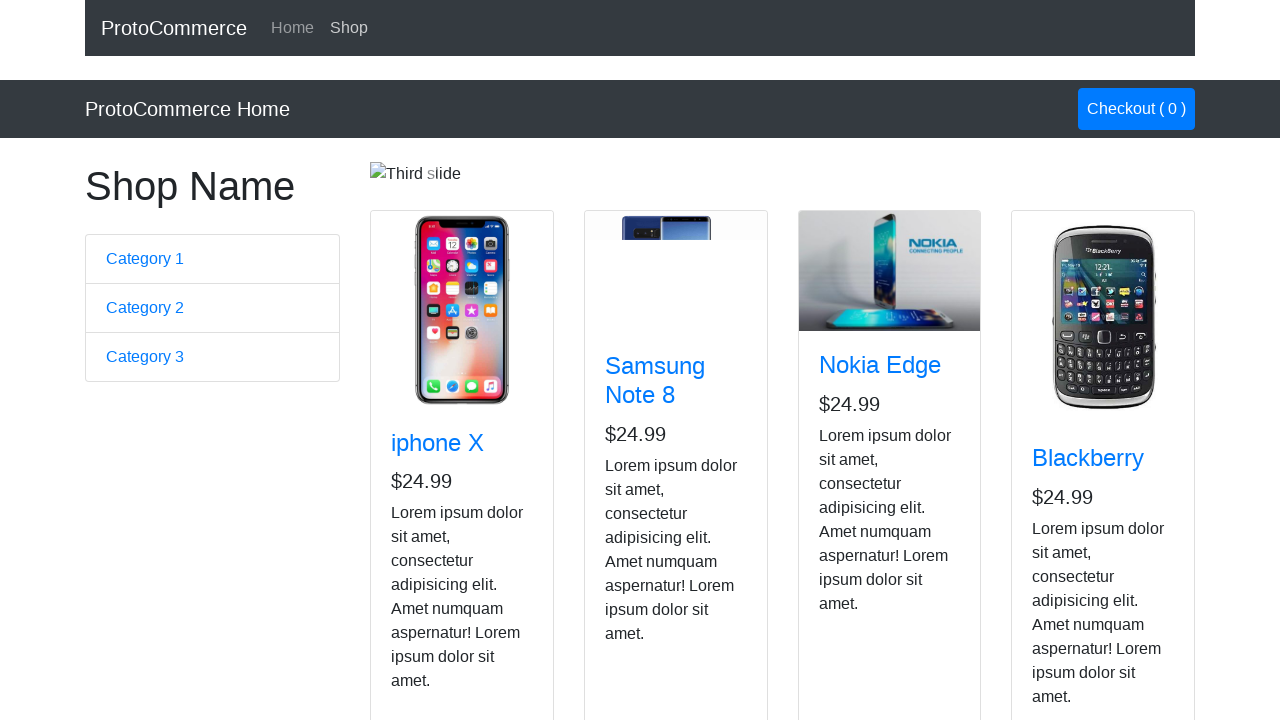

Added Nokia Edge product to cart at (854, 528) on app-card >> internal:has-text="Nokia Edge"i >> internal:role=button
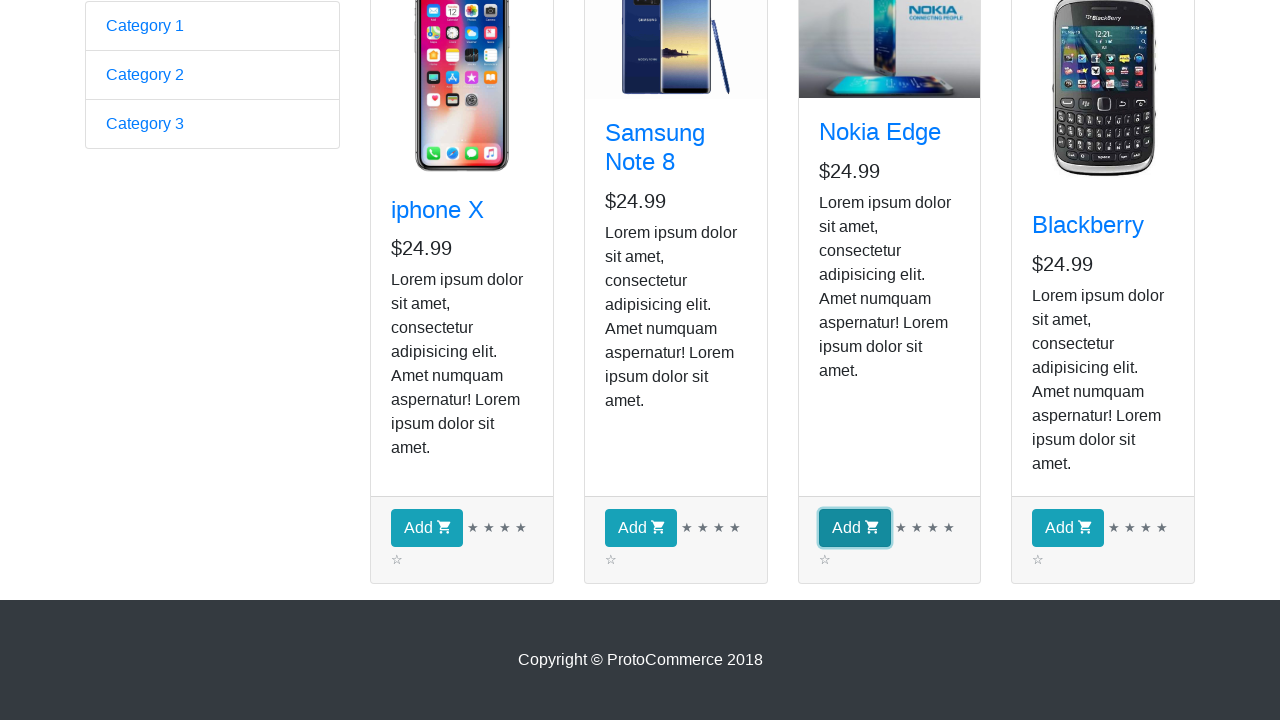

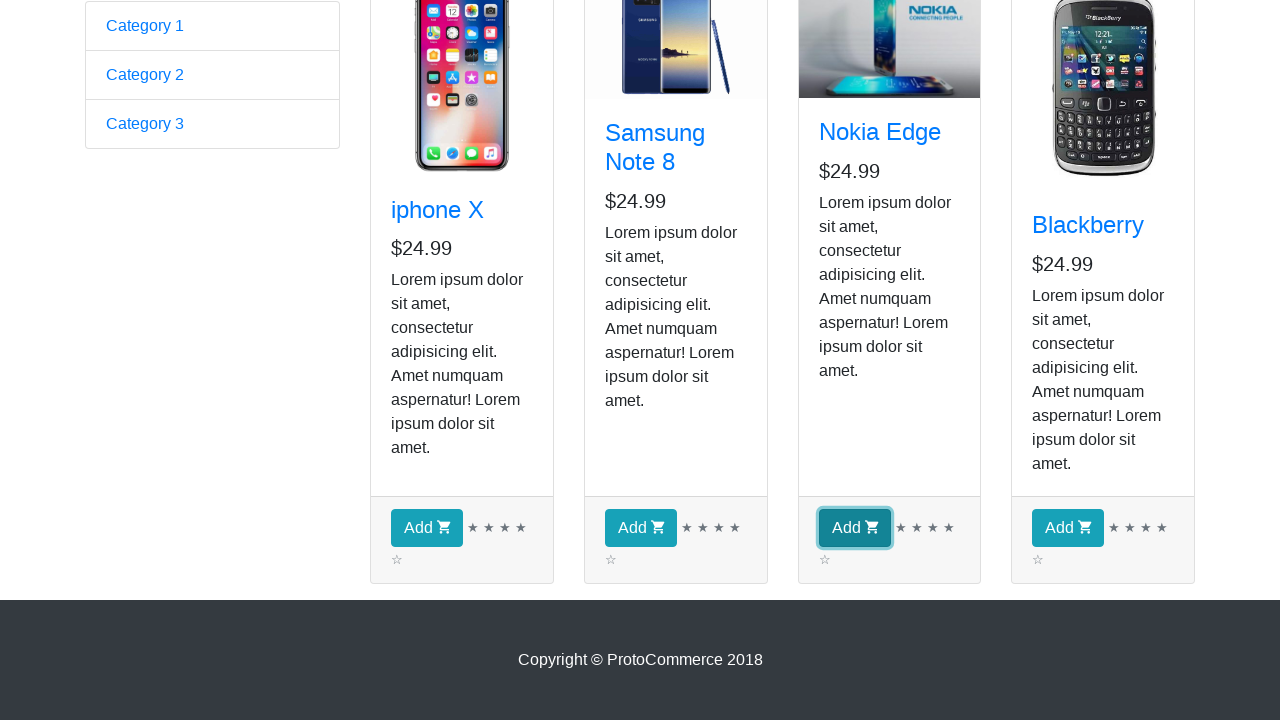